Tests table sorting functionality by clicking on the first column header and verifying the table can be interacted with. The test counts columns and rows, reads cell values before and after sorting.

Starting URL: https://v1.training-support.net/selenium/tables

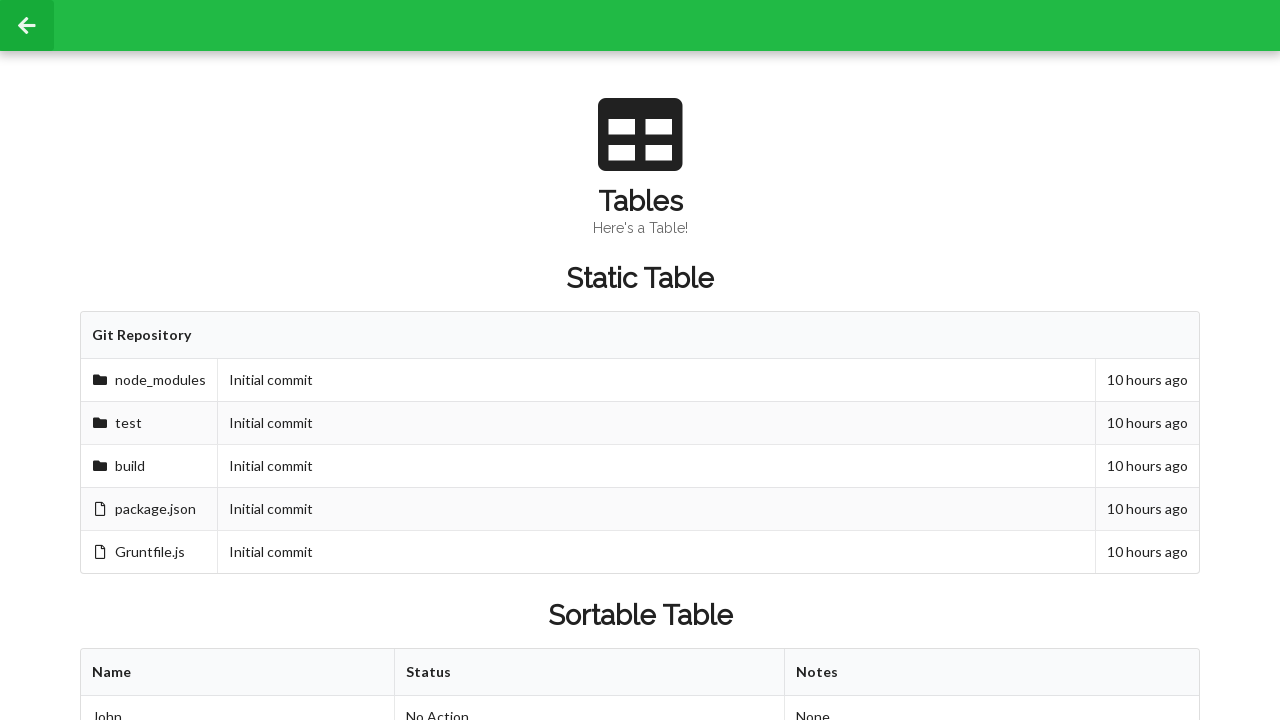

Waited for sortable table to load
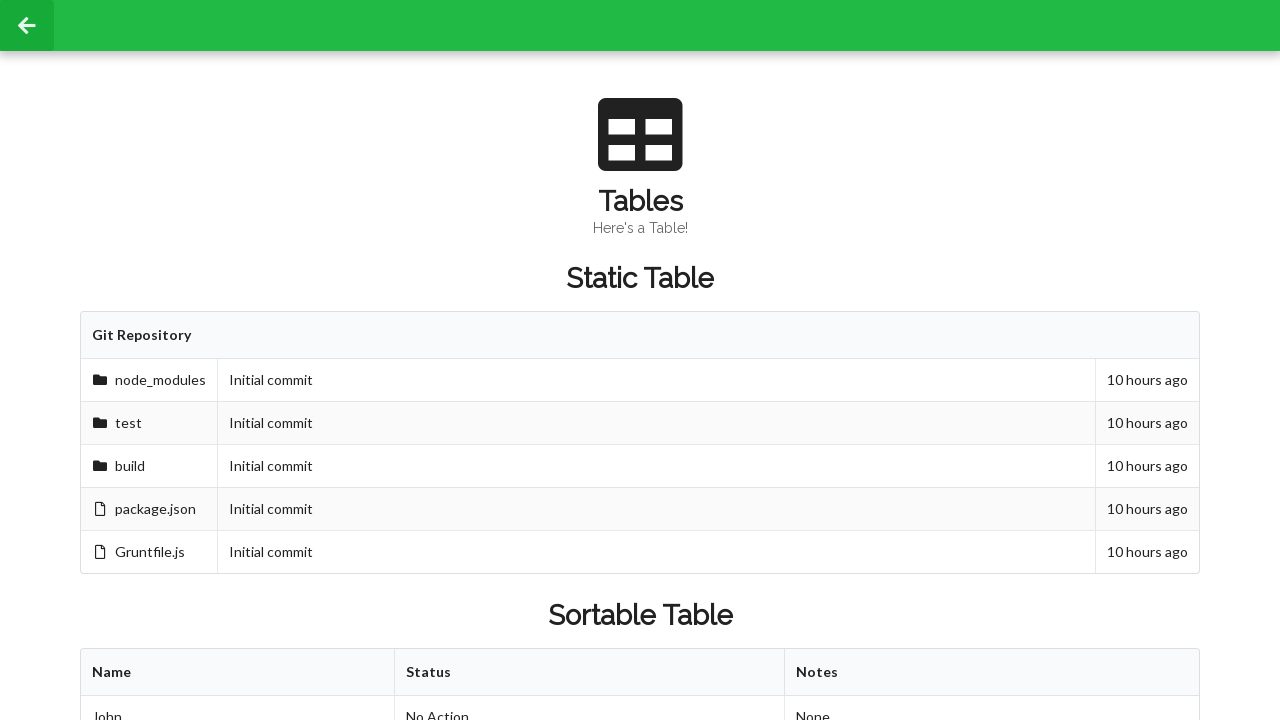

Retrieved table columns, found 3 columns
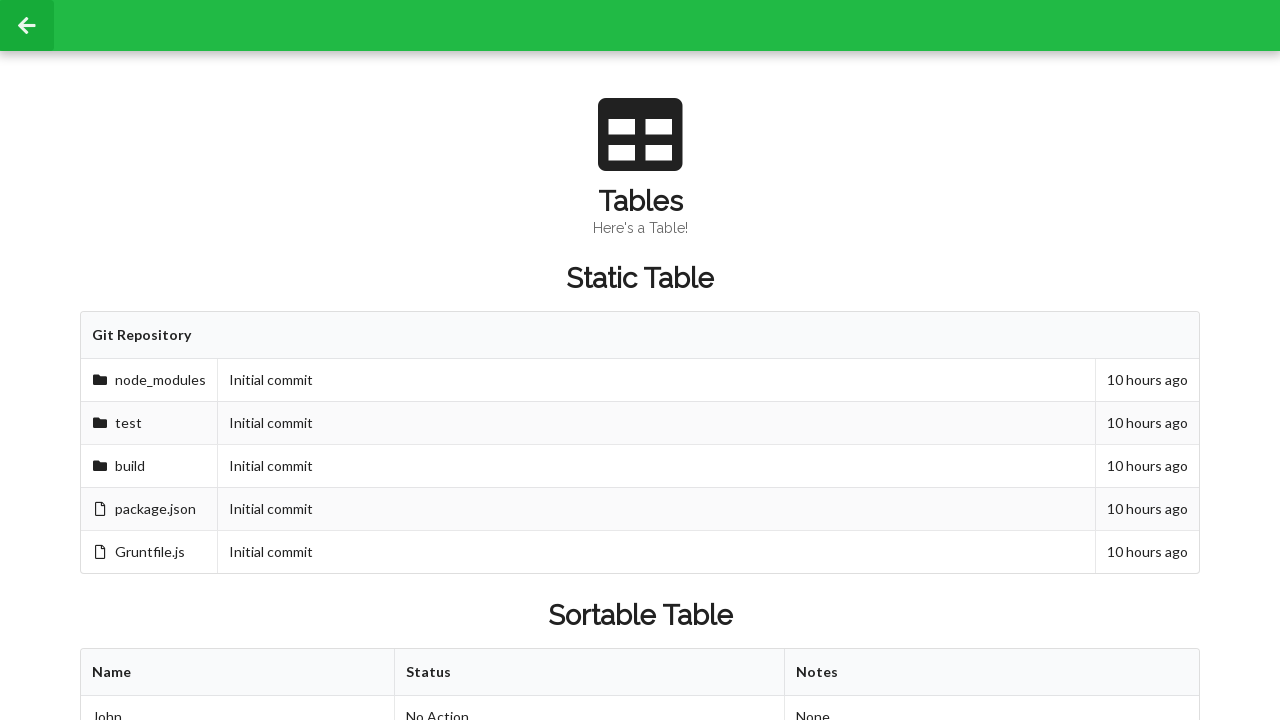

Retrieved table rows, found 3 rows
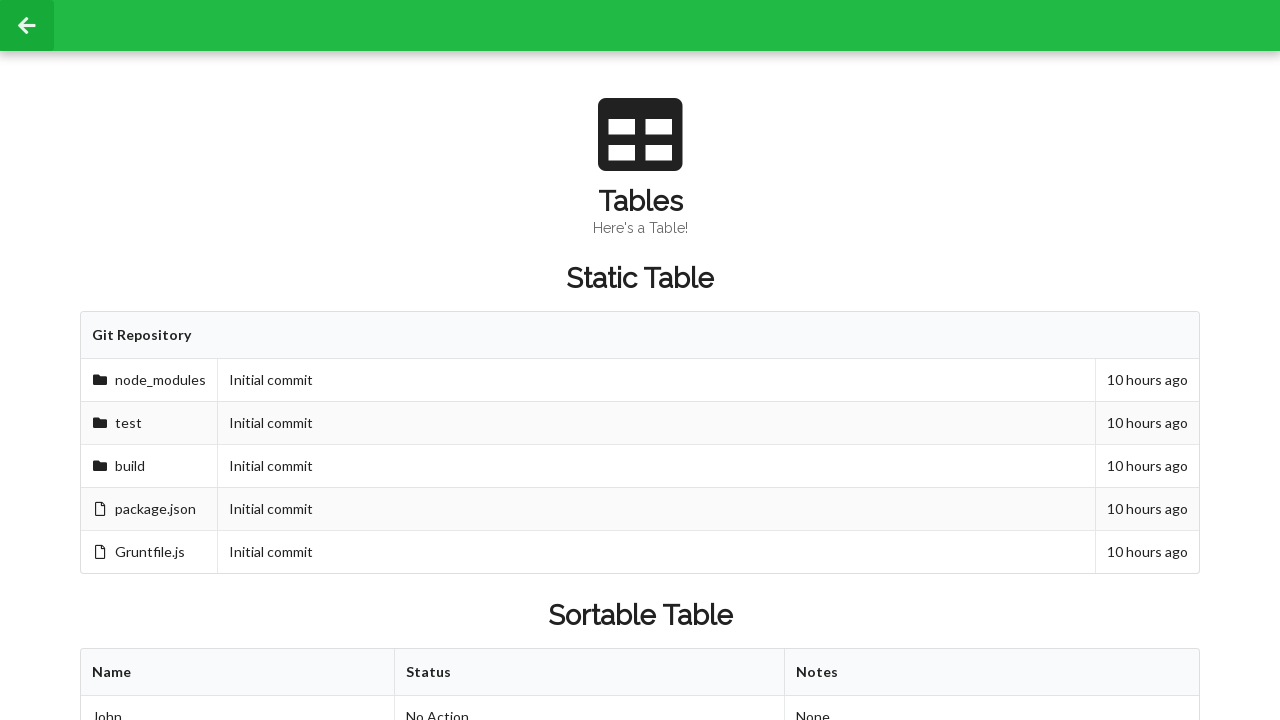

Read cell value before sorting: 'Approved'
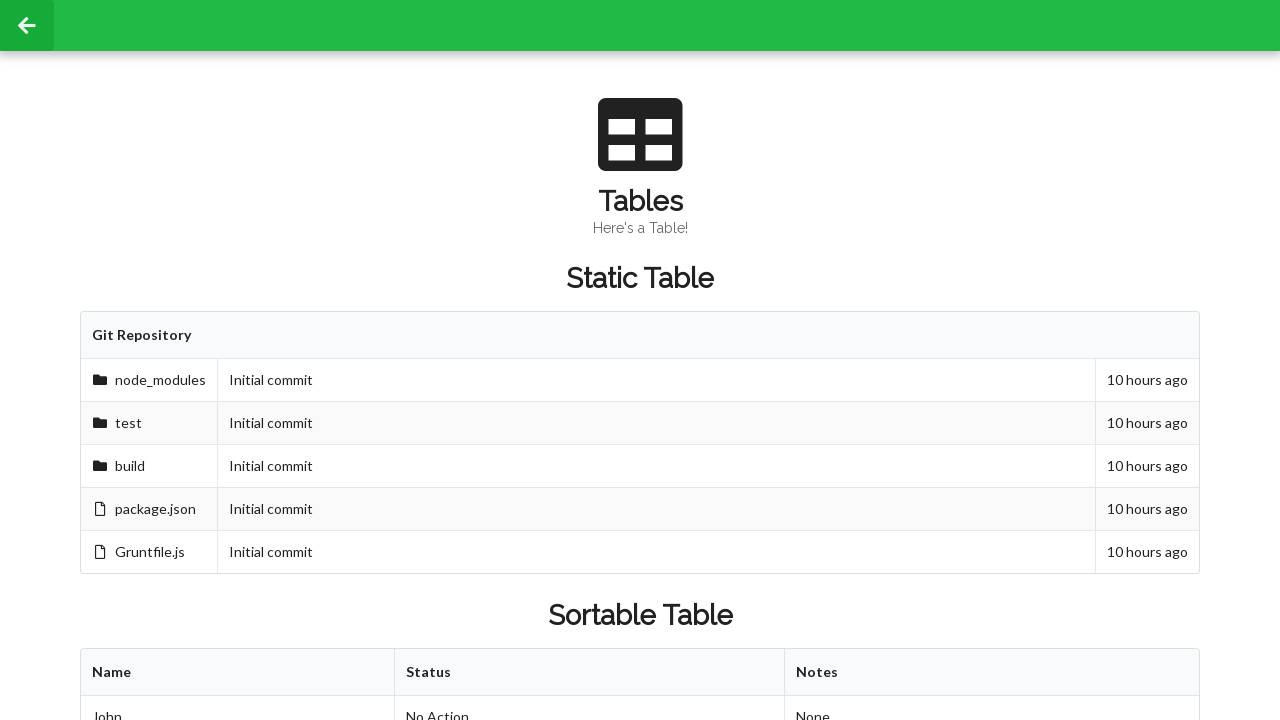

Clicked first column header to sort table at (238, 673) on xpath=//table[@id='sortableTable']/thead/tr/th[1]
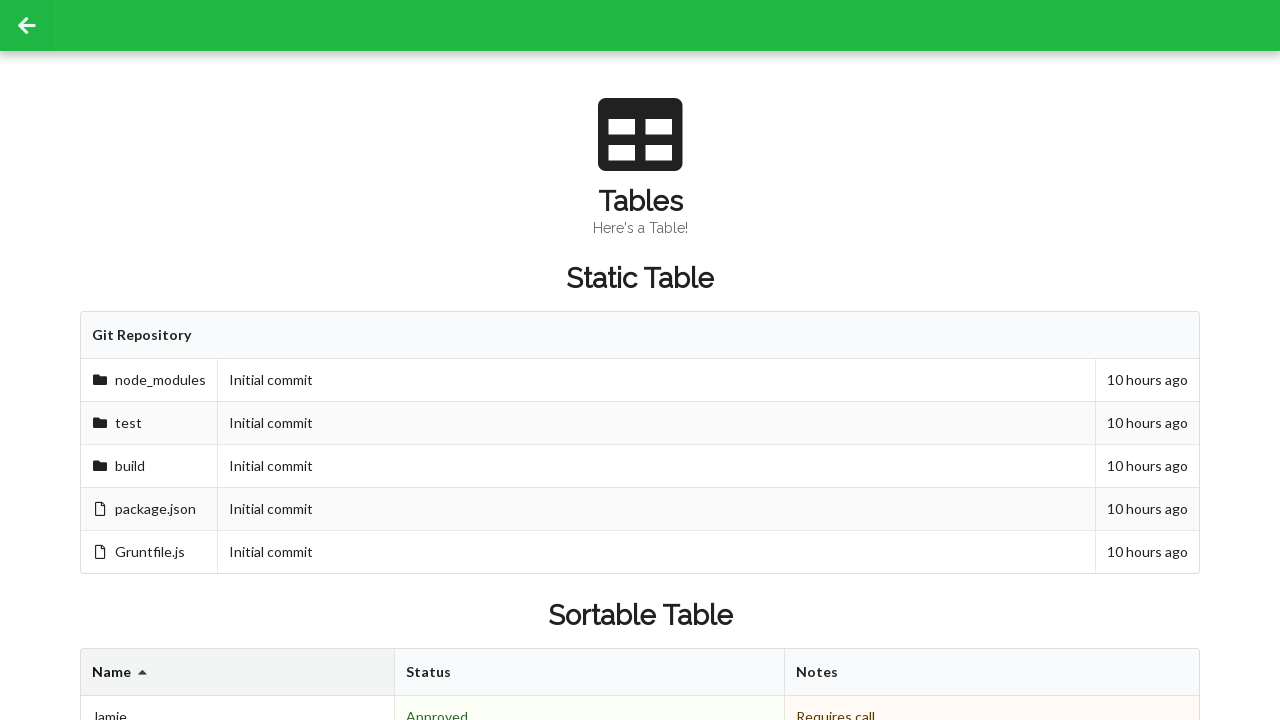

Read cell value after sorting: 'Denied'
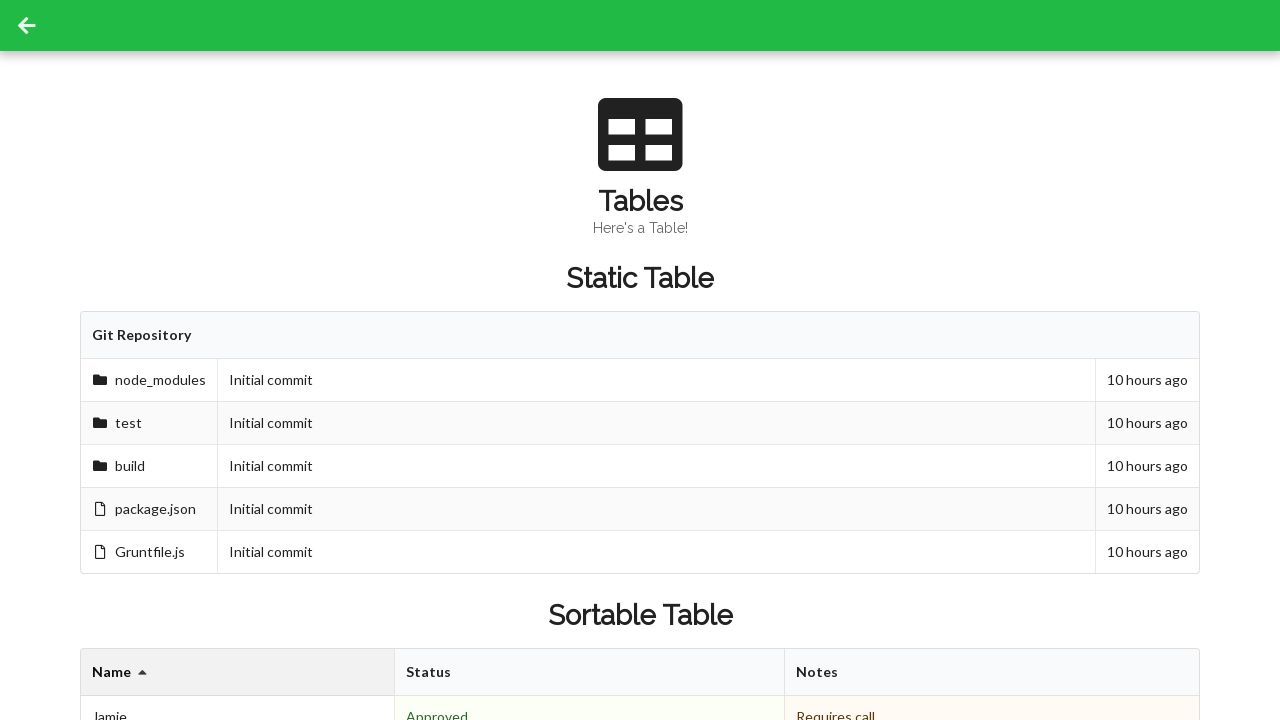

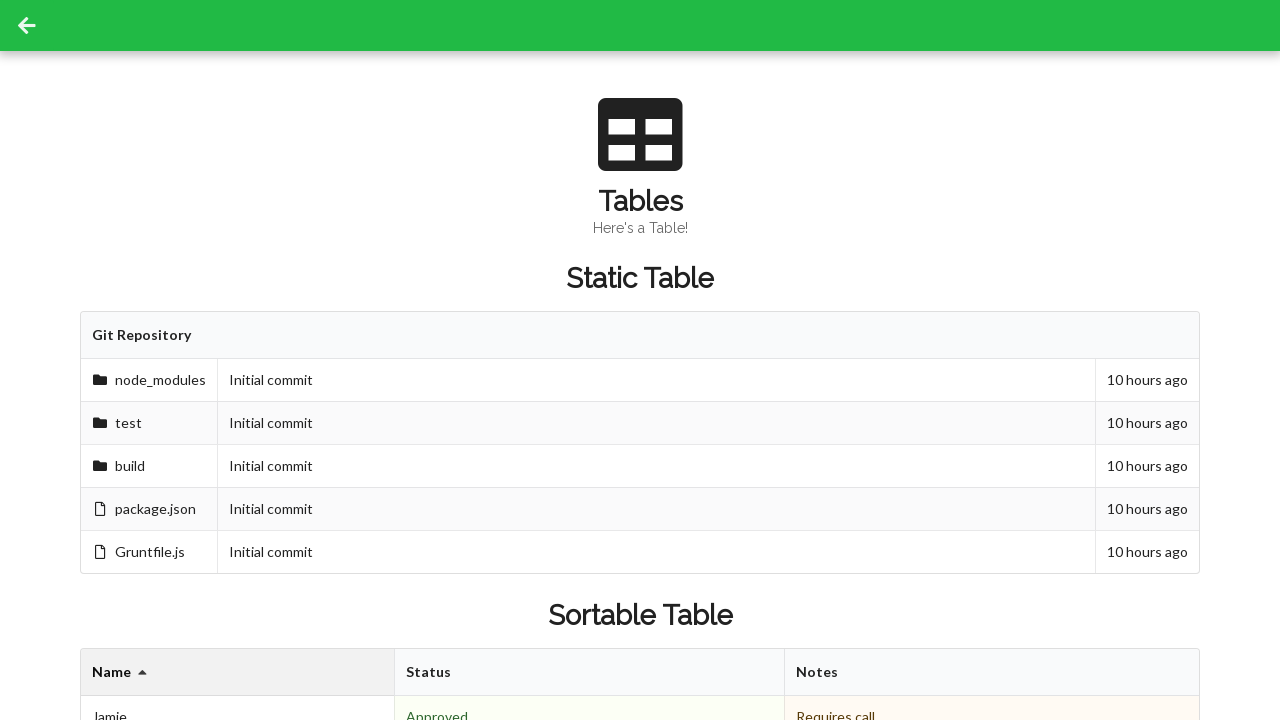